Tests form submission on an Angular practice page by filling various input fields including email, password, name, radio buttons, and dropdown selection

Starting URL: https://rahulshettyacademy.com/angularpractice/

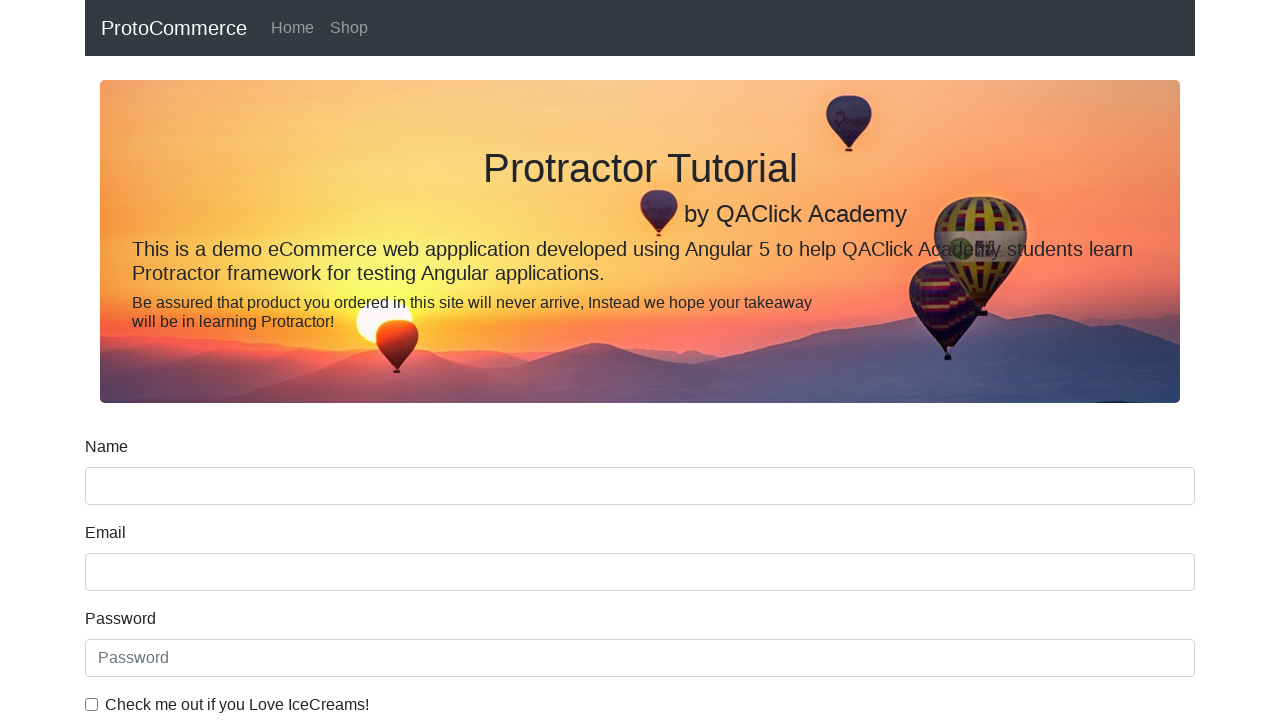

Filled email field with 'testuser@example.com' on input[name='email']
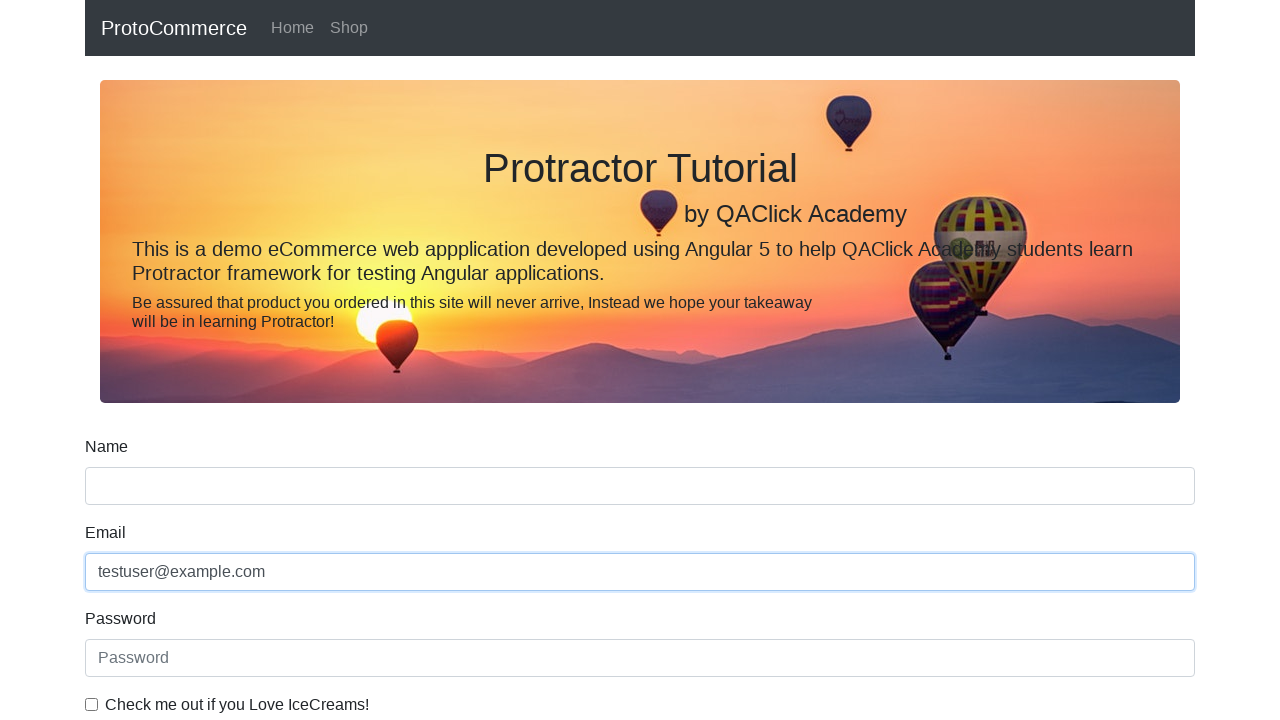

Filled password field with 'Test123456' on #exampleInputPassword1
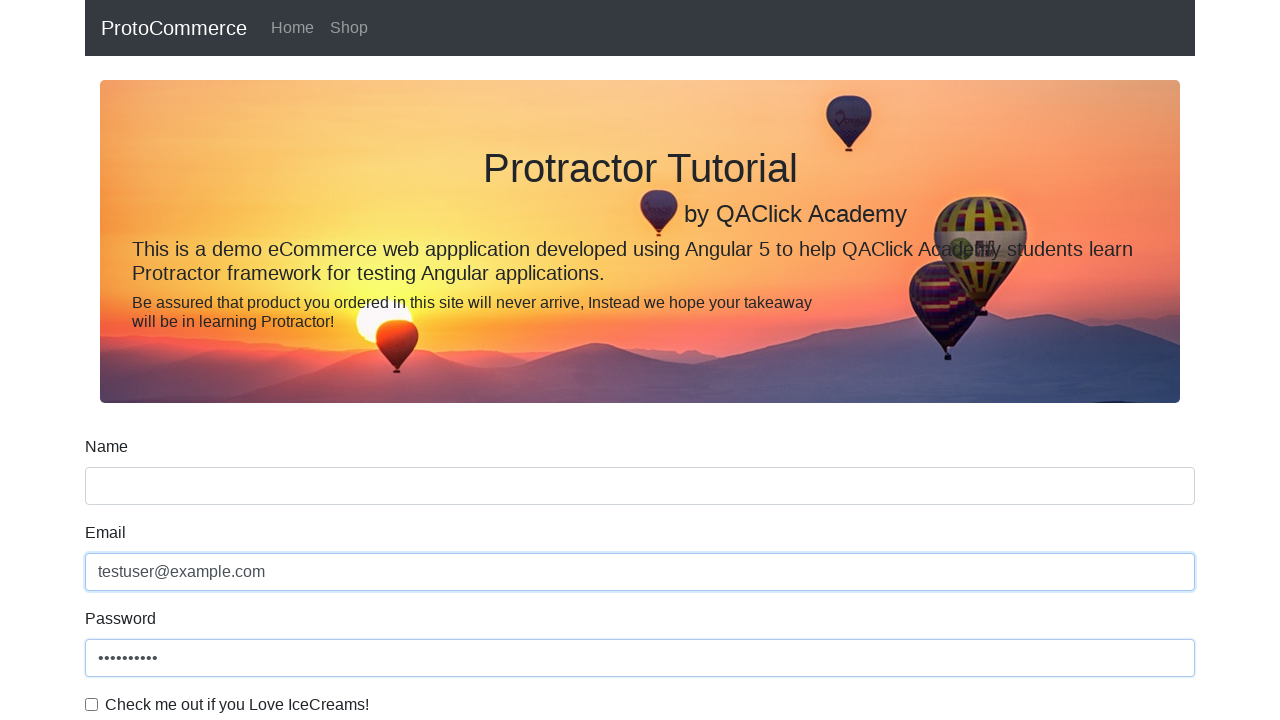

Checked the example checkbox at (92, 704) on #exampleCheck1
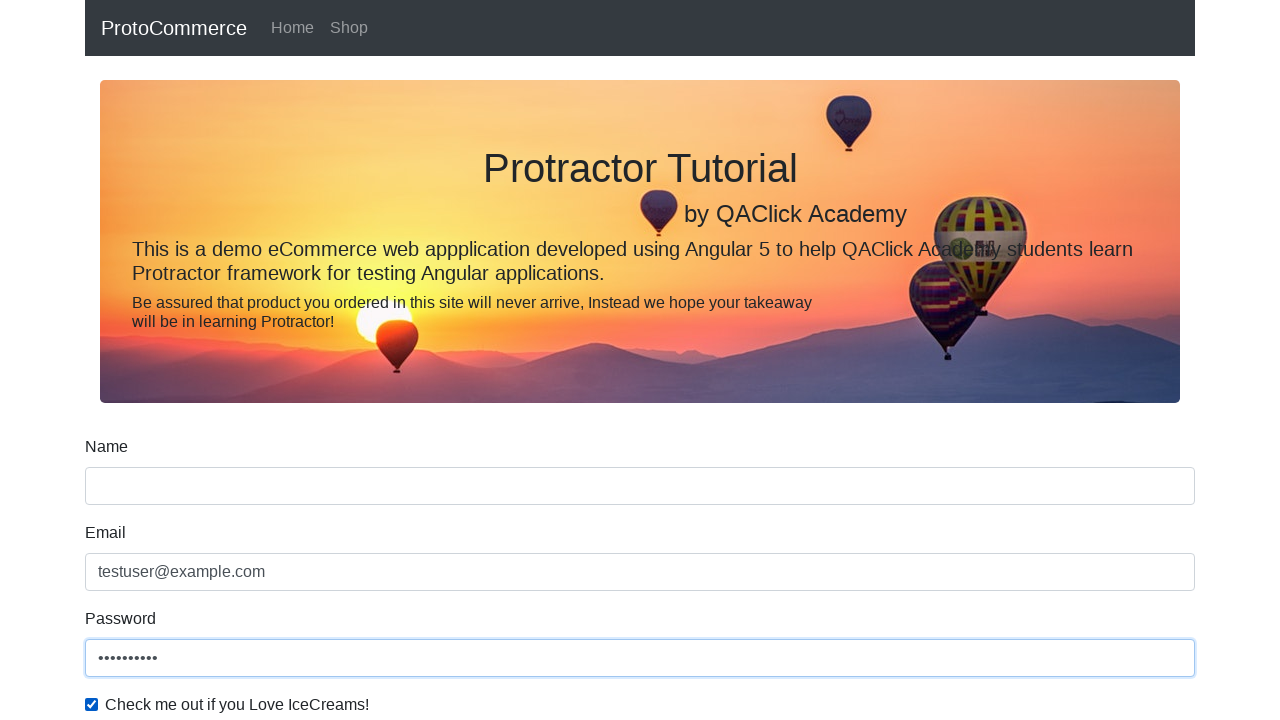

Filled name field with 'John Smith' on input[name='name']
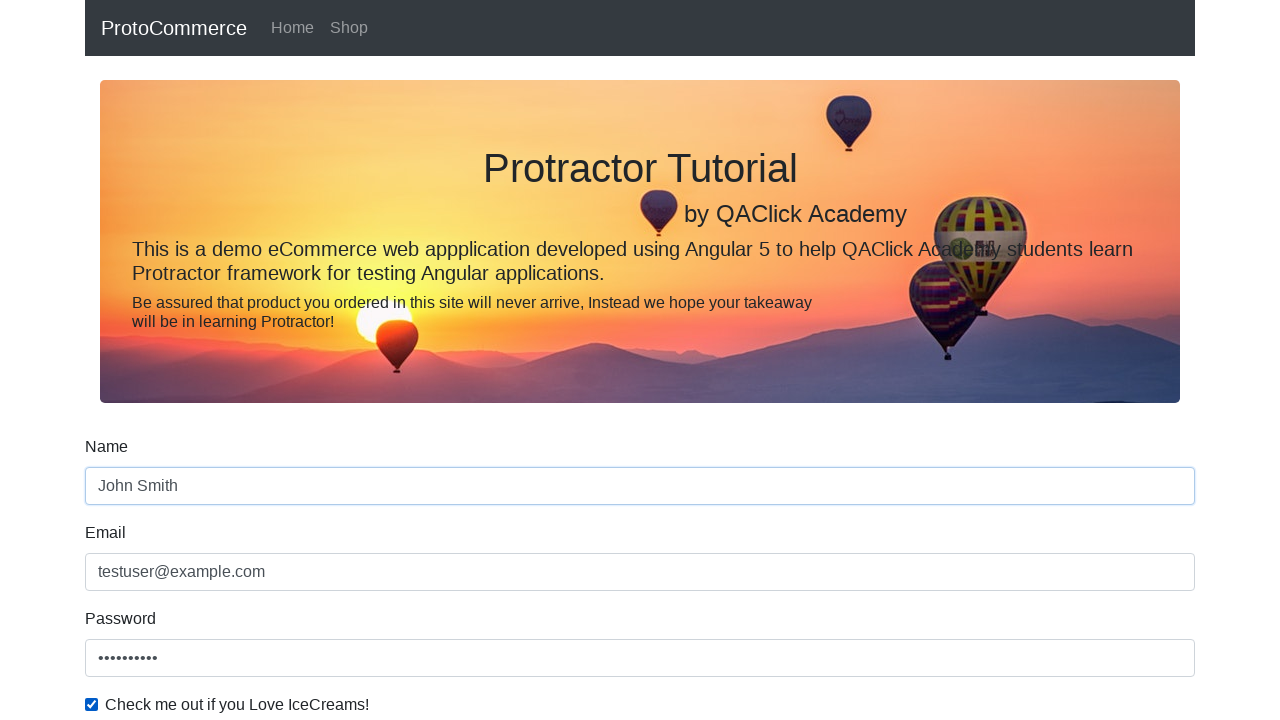

Selected inline radio button 1 at (238, 360) on #inlineRadio1
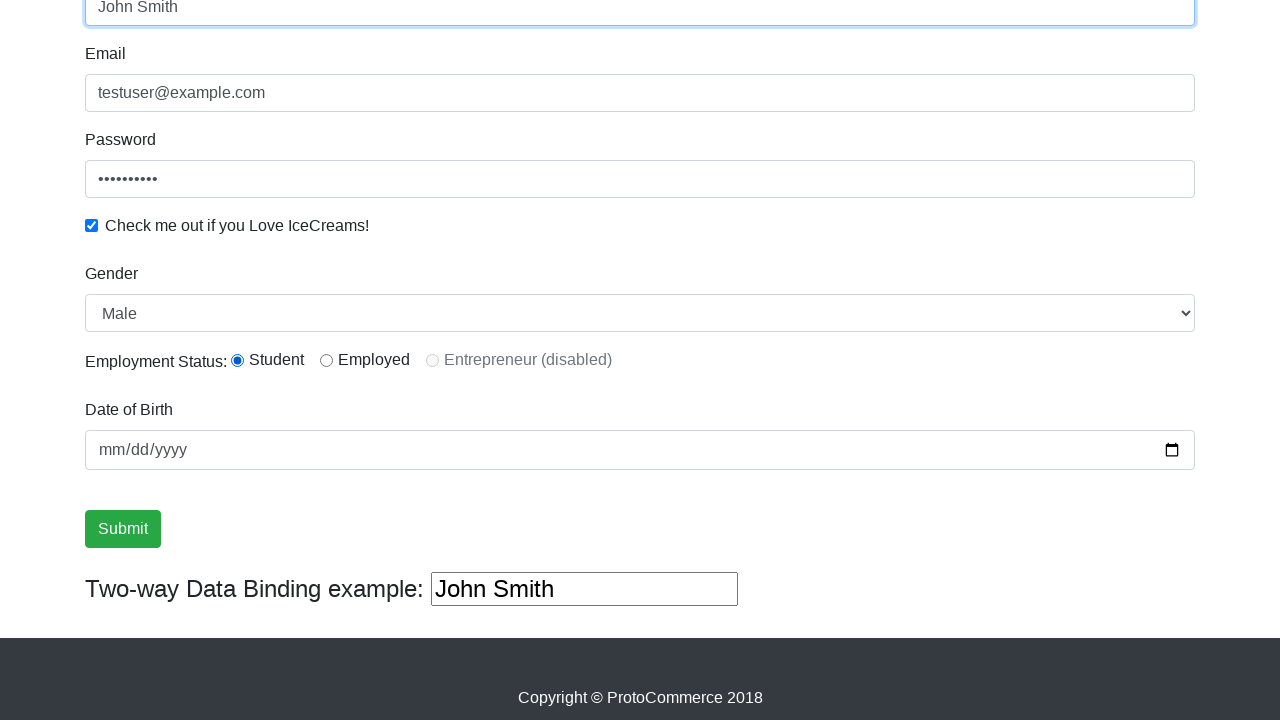

Selected 'Female' from dropdown menu on #exampleFormControlSelect1
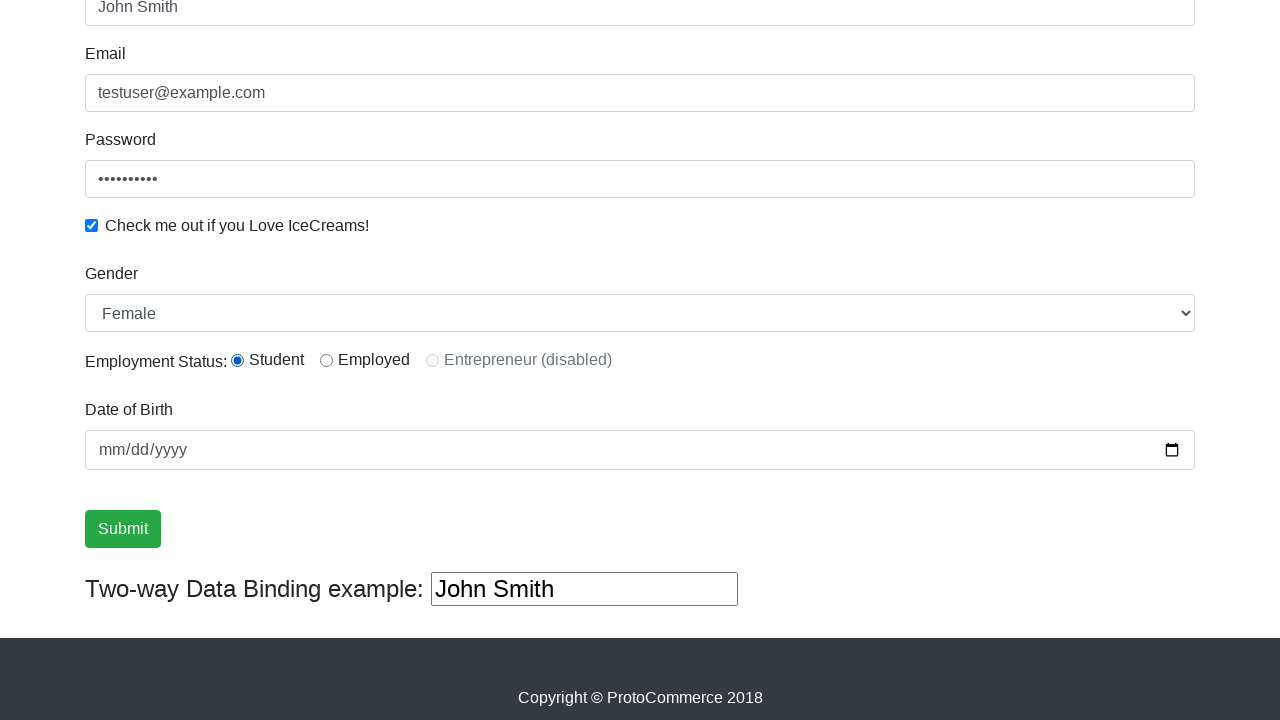

Clicked submit button to submit the form at (123, 529) on input[type='submit']
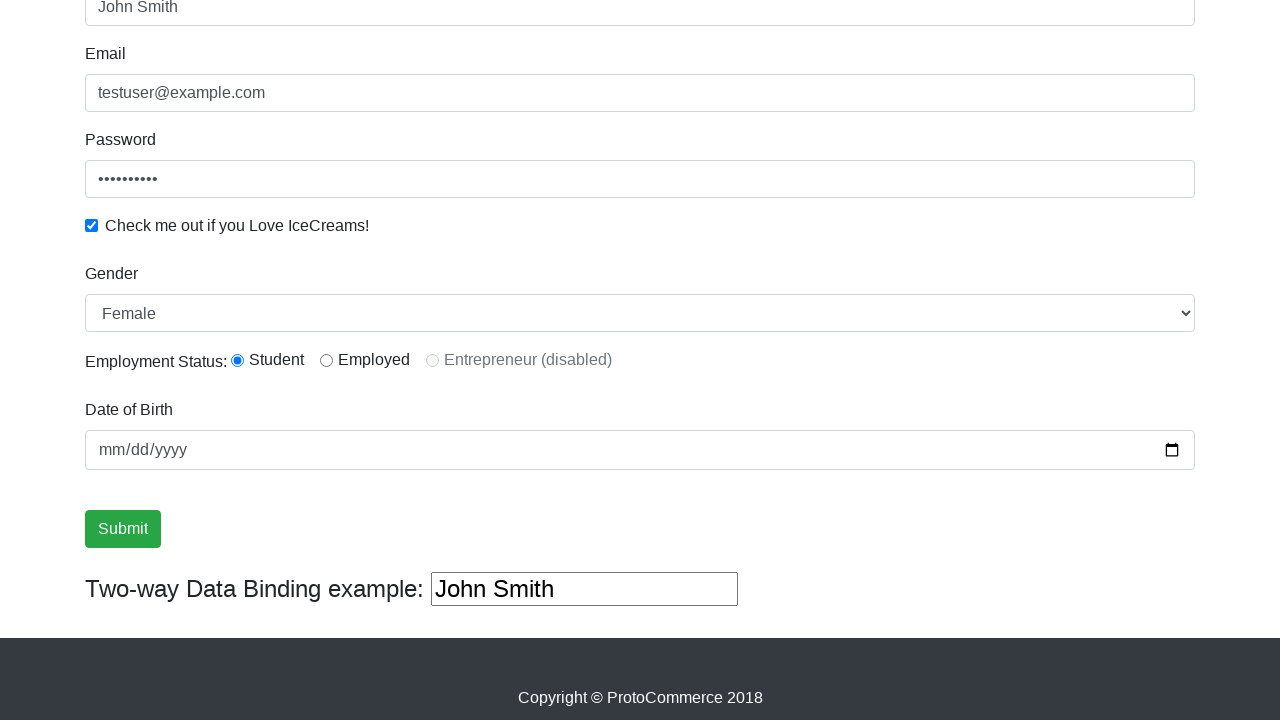

Form submission successful - alert message appeared
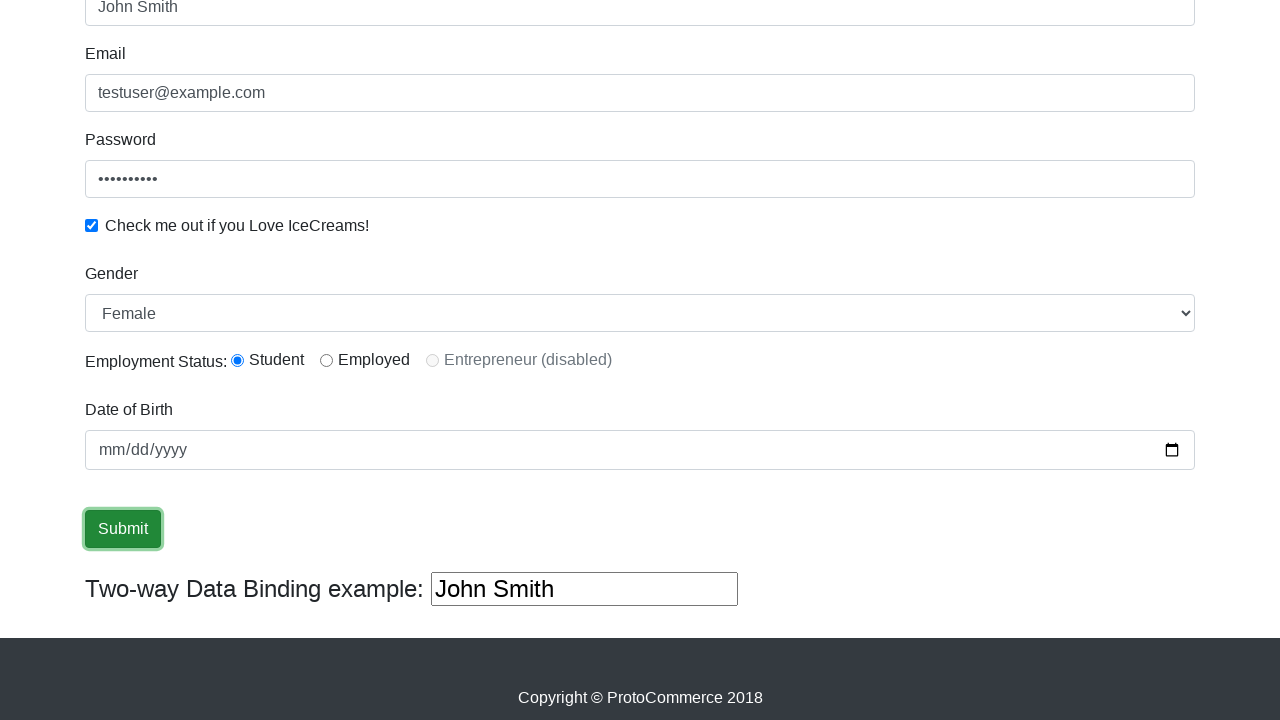

Filled third text input field with 'Sample text input' on (//input[@type='text'])[3]
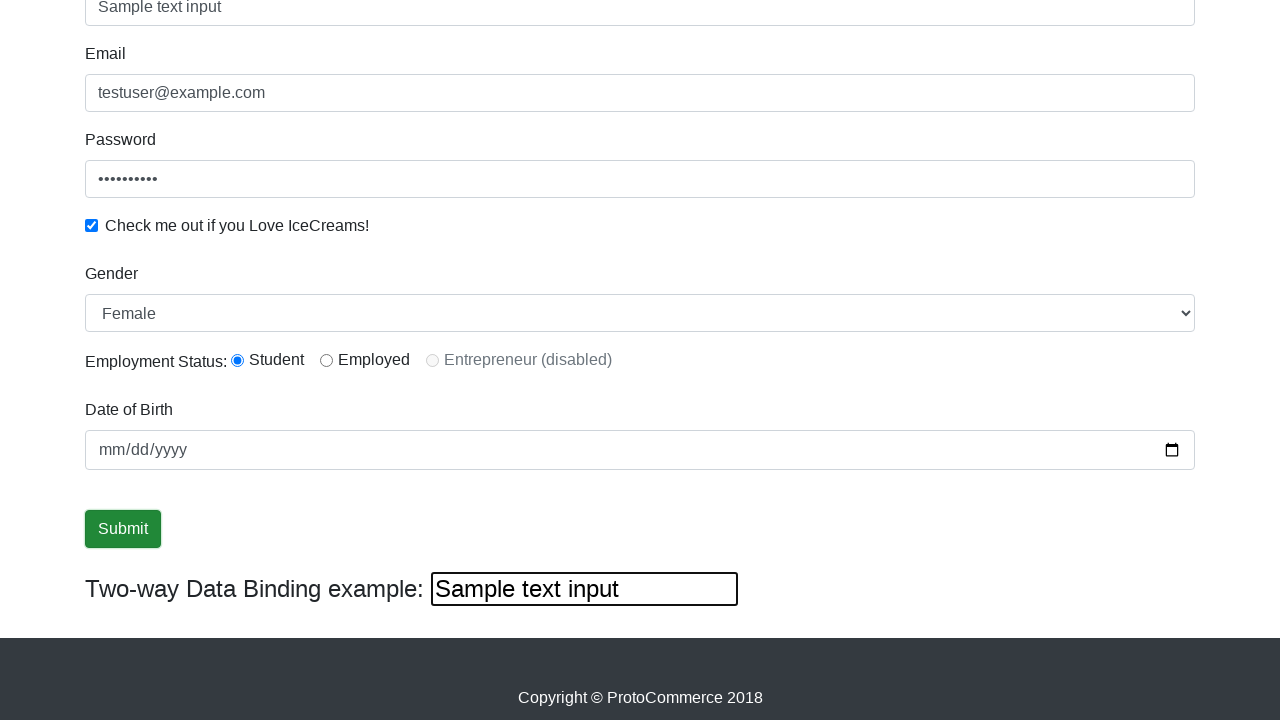

Cleared the third text input field on (//input[@type='text'])[3]
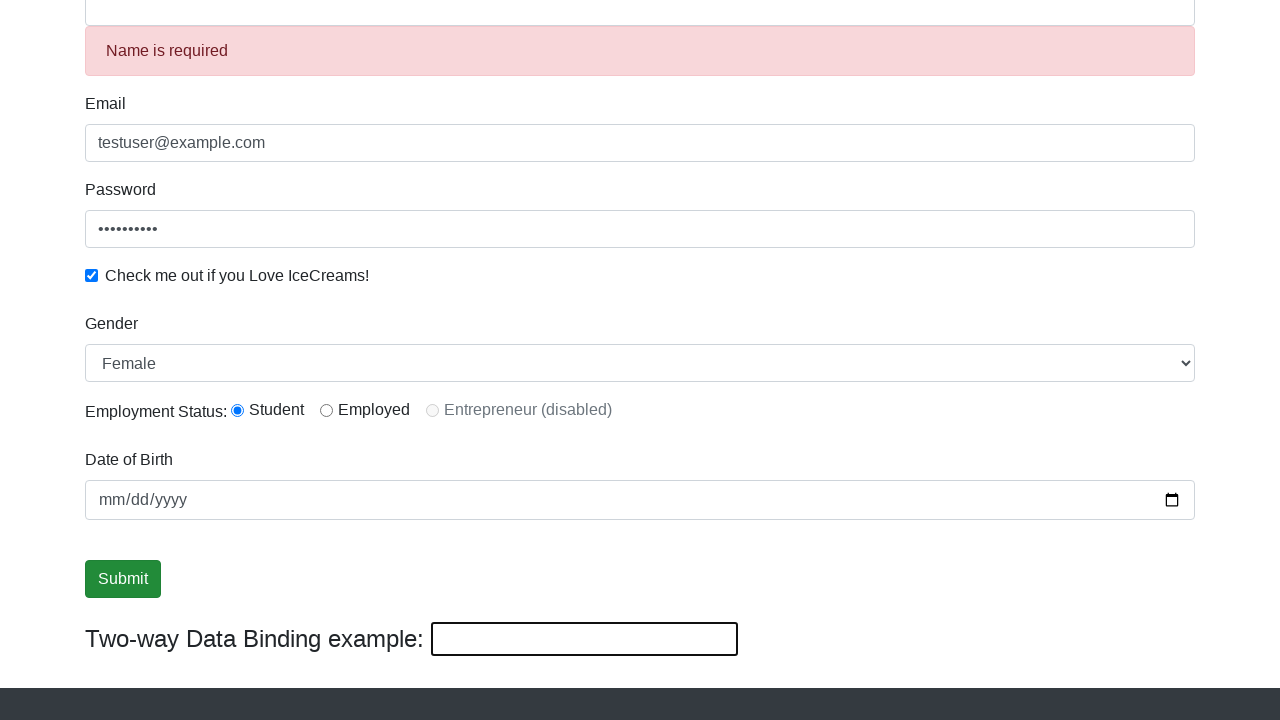

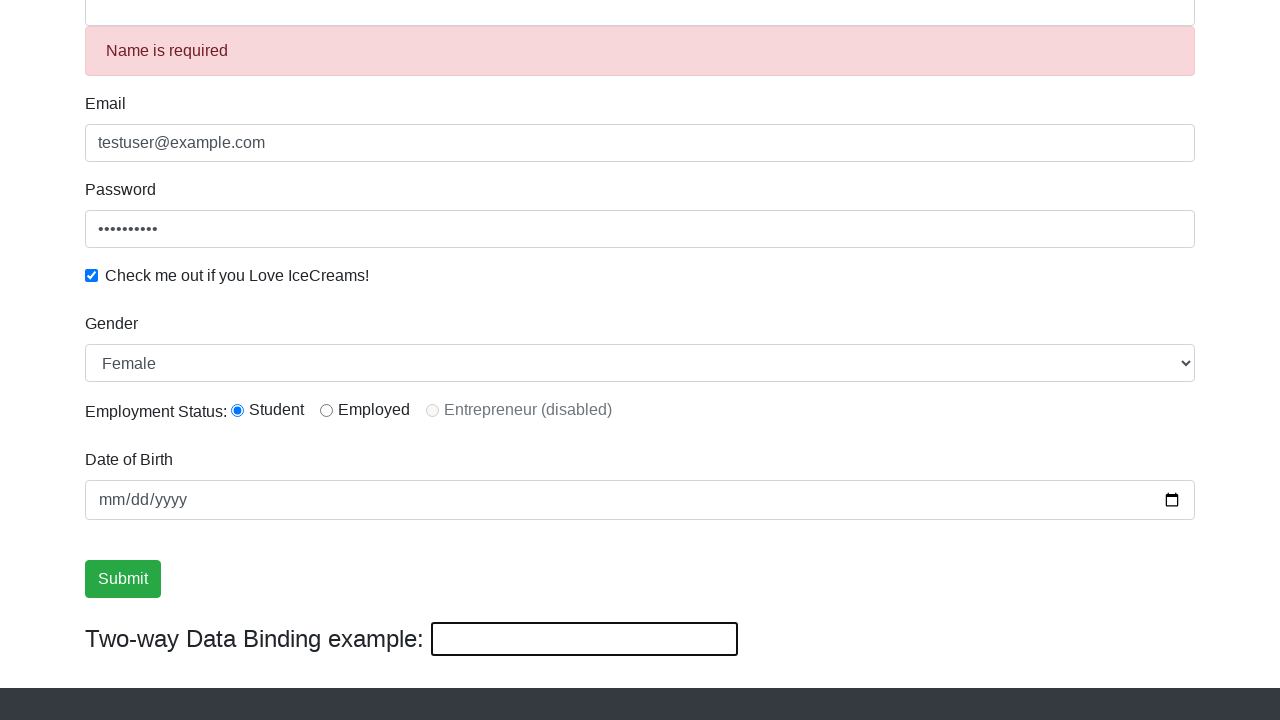